Verifies that clicking the Apple Store button opens a popup to the Apple App Store.

Starting URL: https://www.apollopharmacy.in/

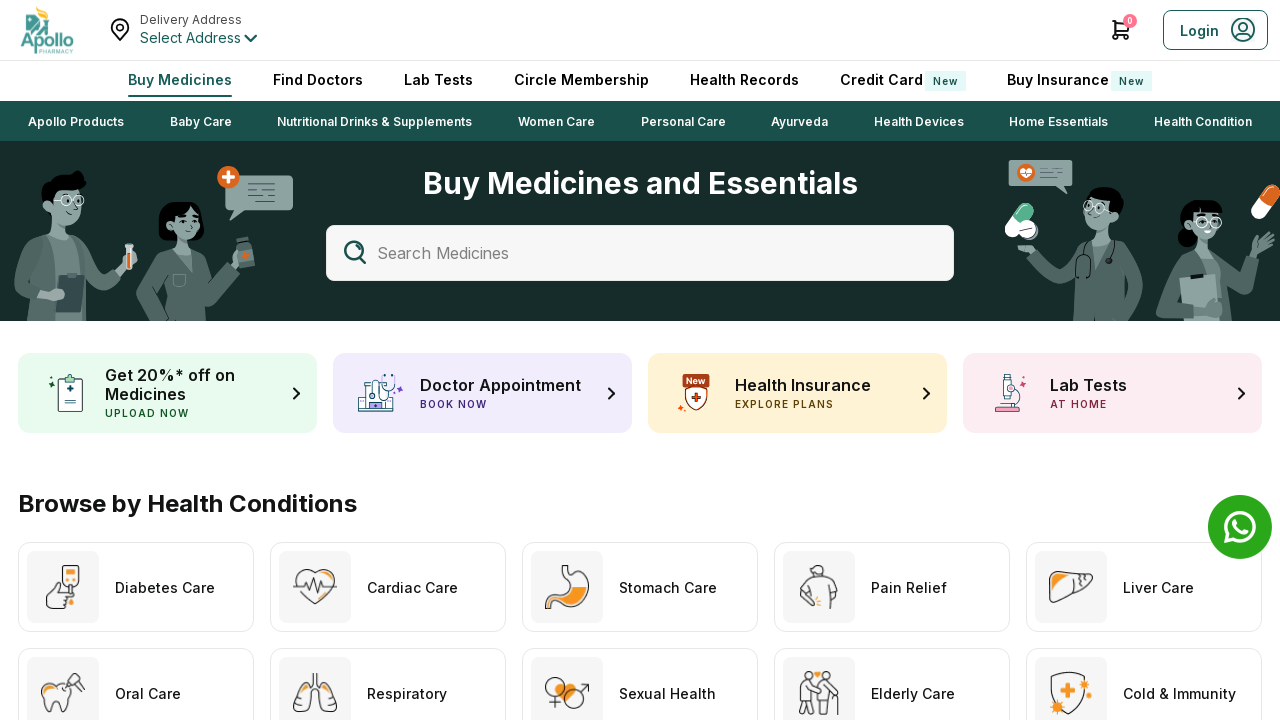

Clicked Apple Store button and popup opened at (686, 557) on internal:label="Apple Store"i
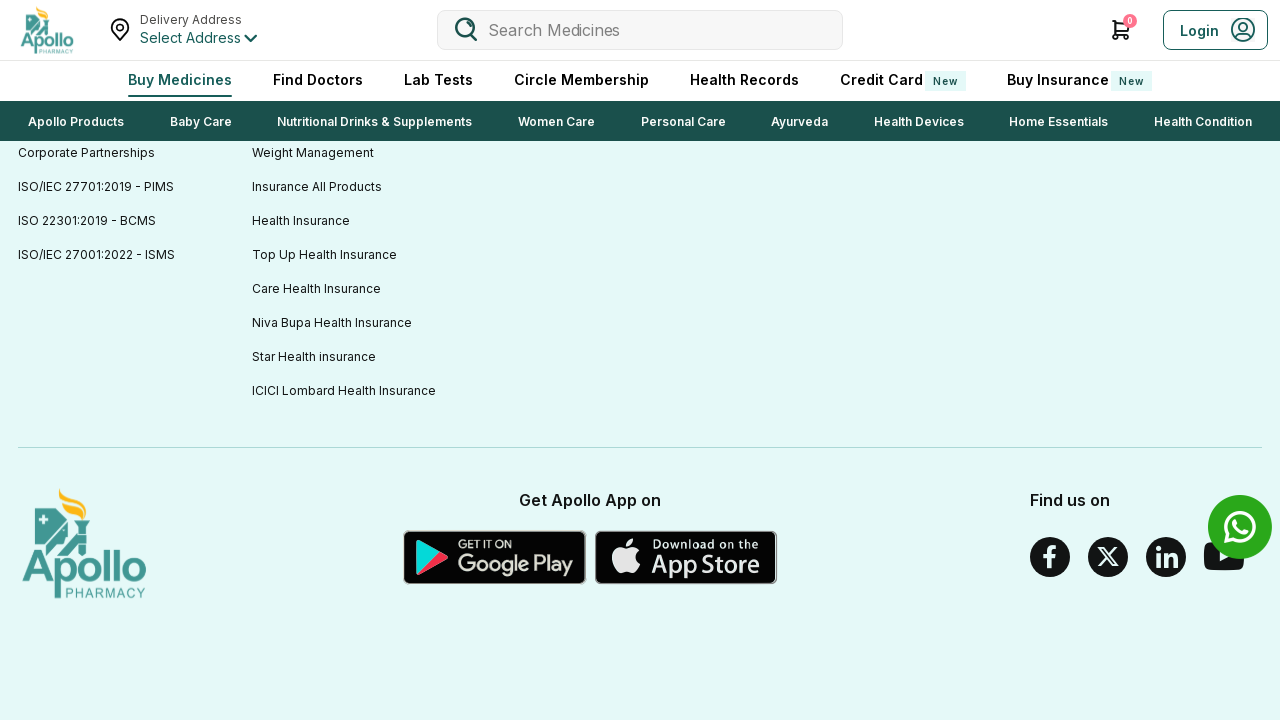

Captured popup page reference
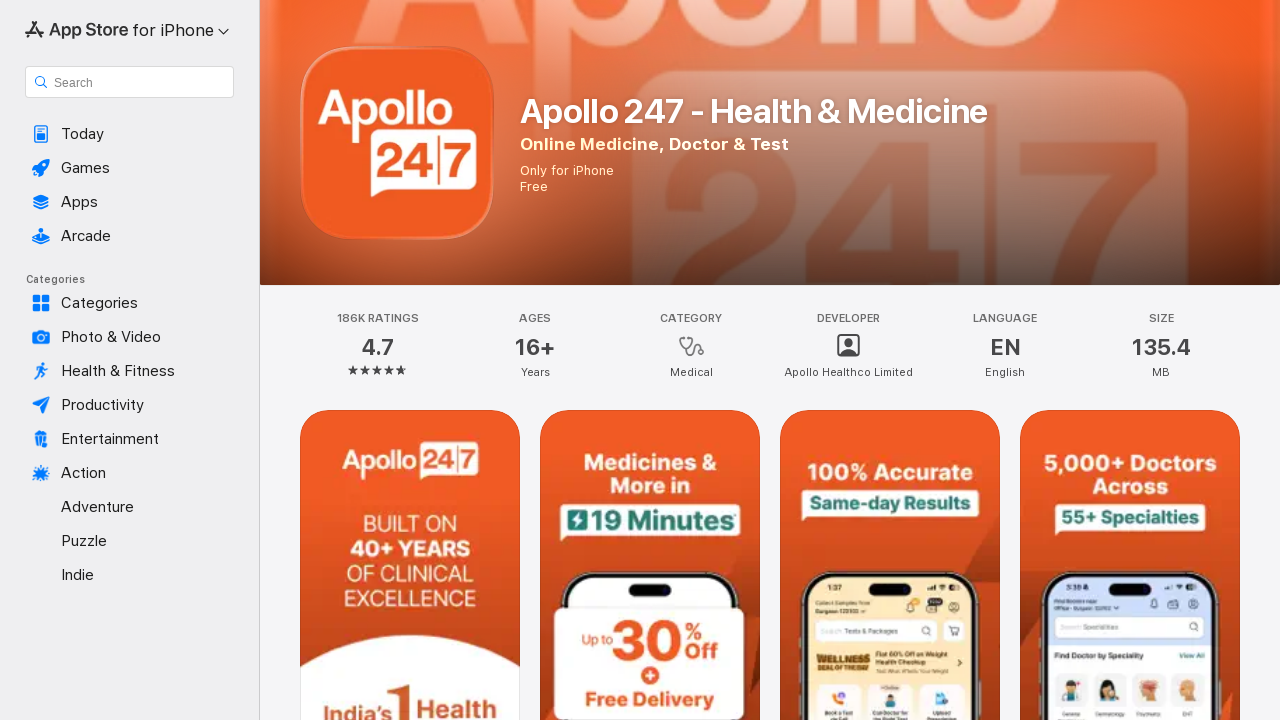

Popup page loaded successfully (network idle)
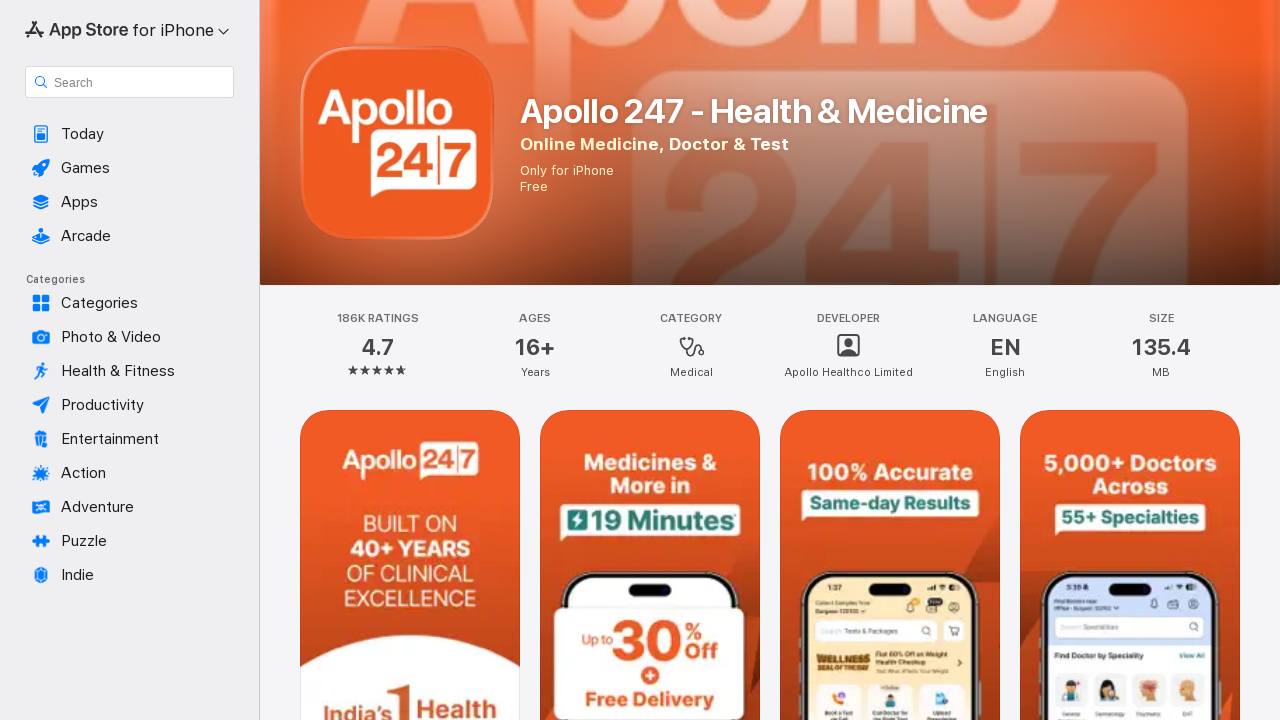

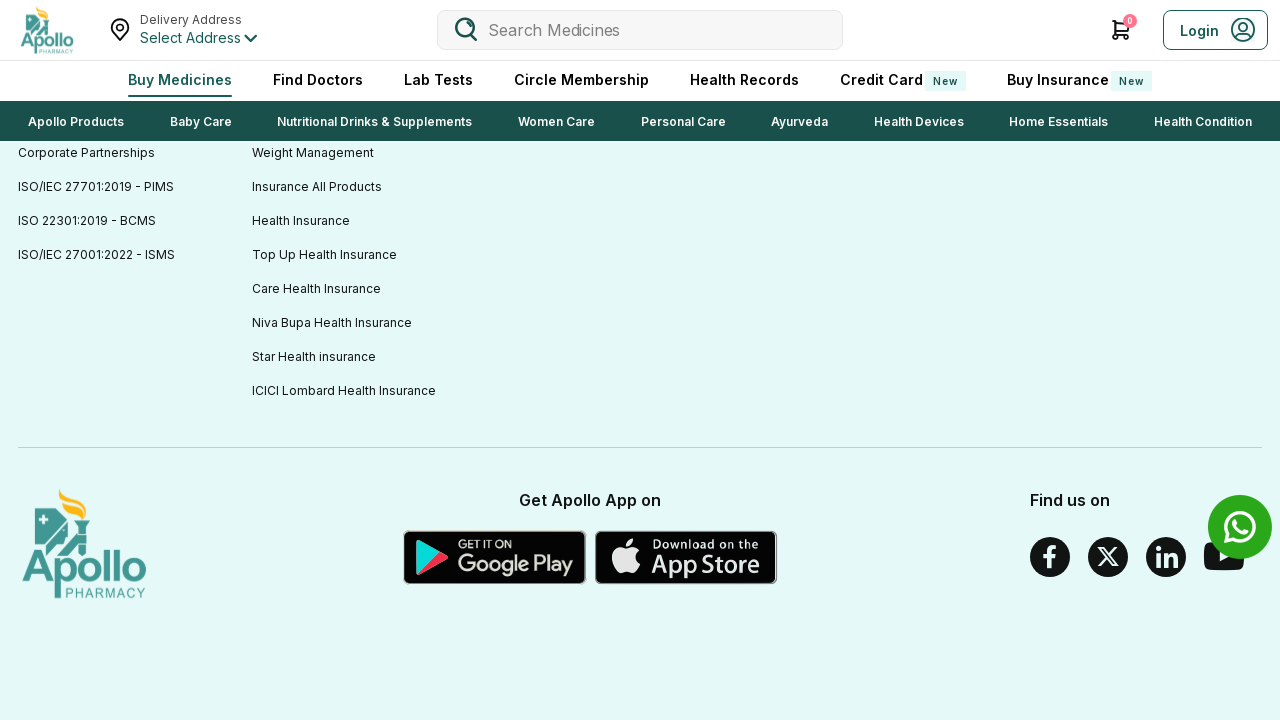